Tests JavaScript confirm dialog functionality by clicking a button inside an iframe, accepting the alert, and verifying the result message

Starting URL: https://www.w3schools.com/js/tryit.asp?filename=tryjs_confirm

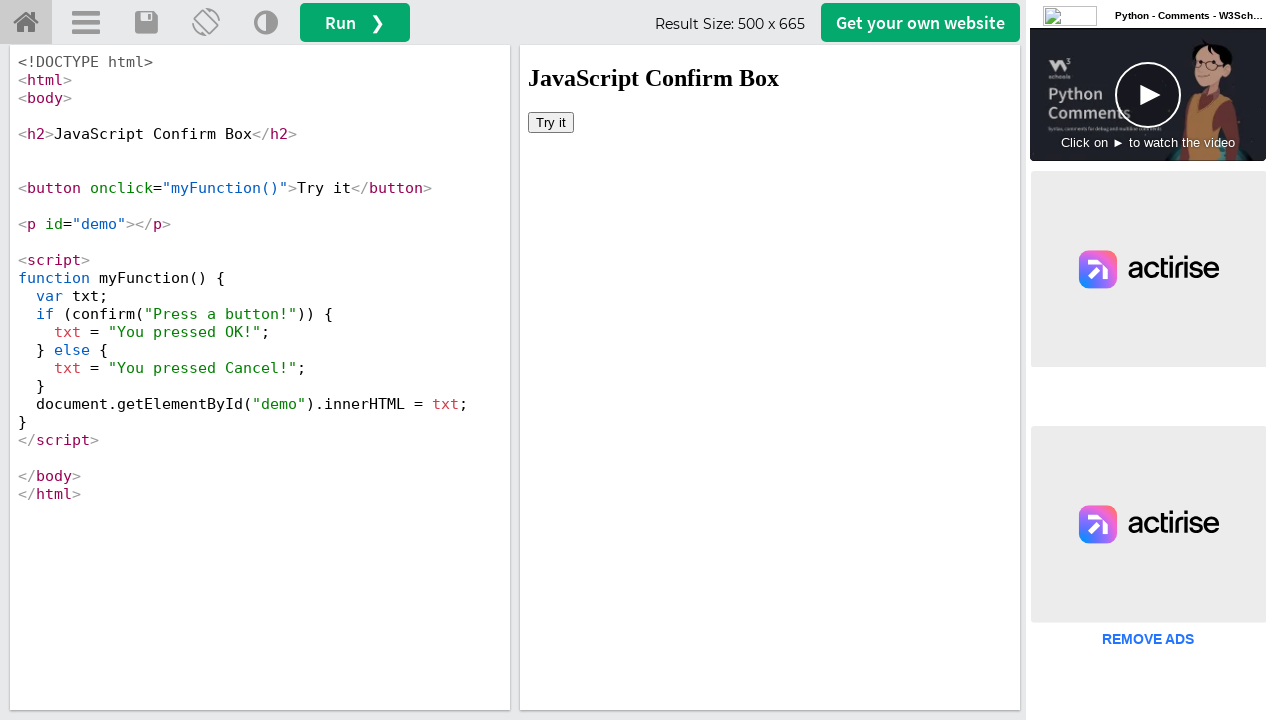

Located iframe with id 'iframeResult' containing the Try it button
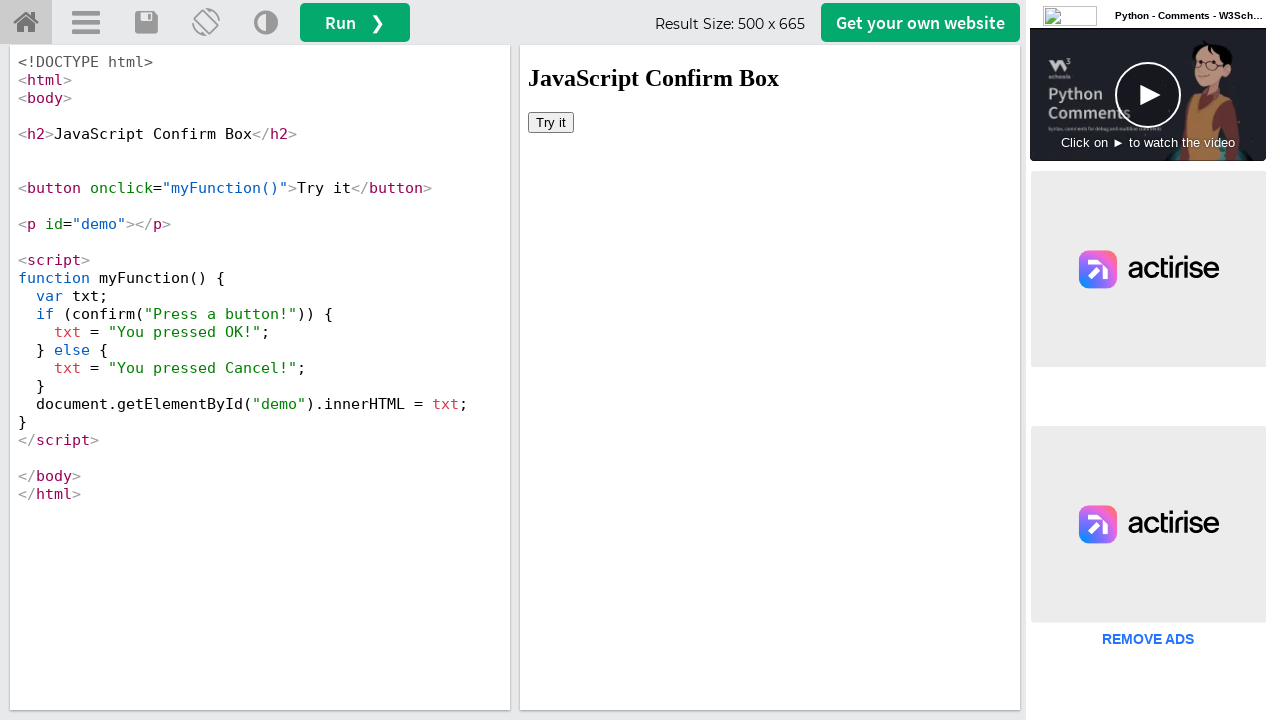

Clicked 'Try it' button inside iframe at (551, 122) on iframe[id='iframeResult'] >> internal:control=enter-frame >> xpath=//button[text
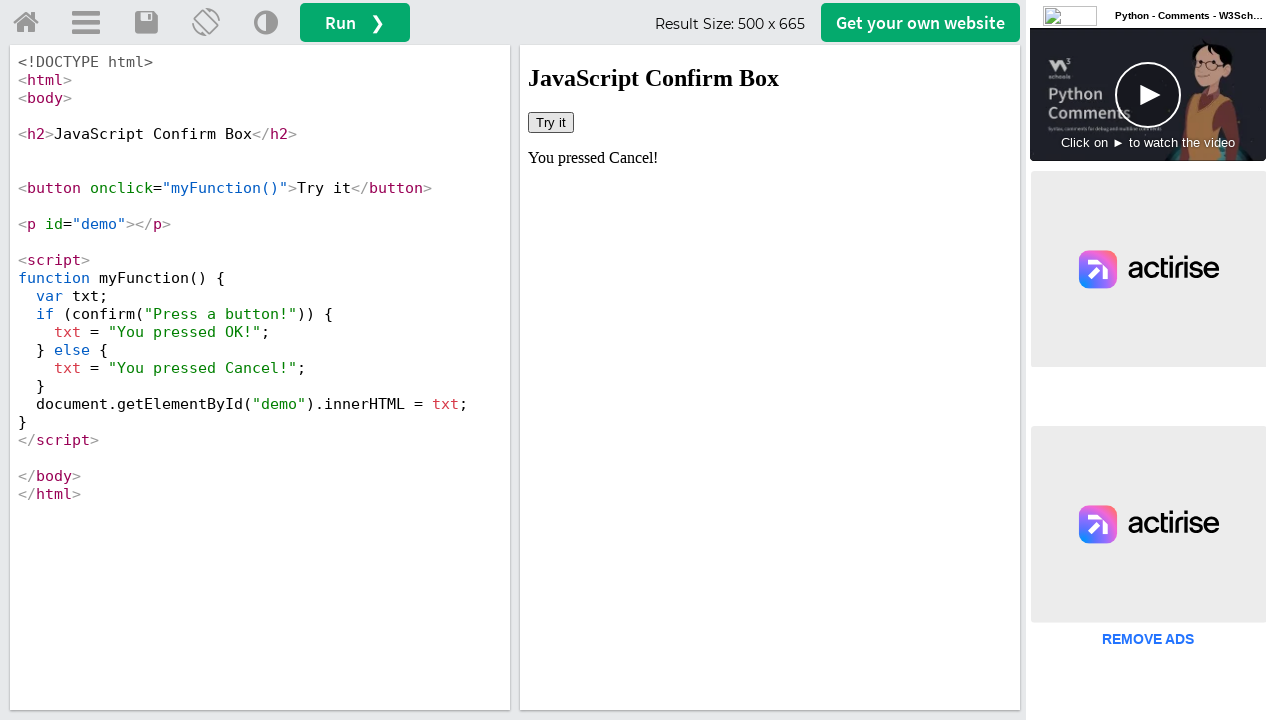

Set up dialog handler to accept confirmation alerts
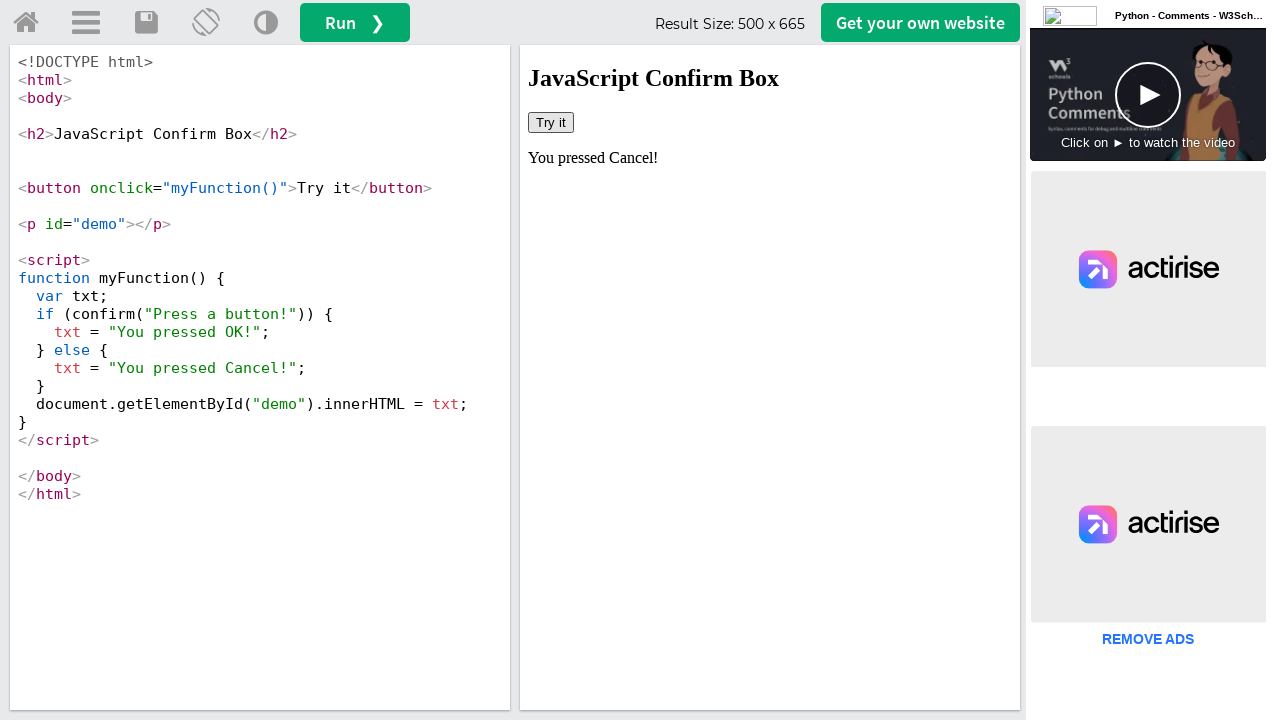

Retrieved result message from demo element: 'You pressed Cancel!'
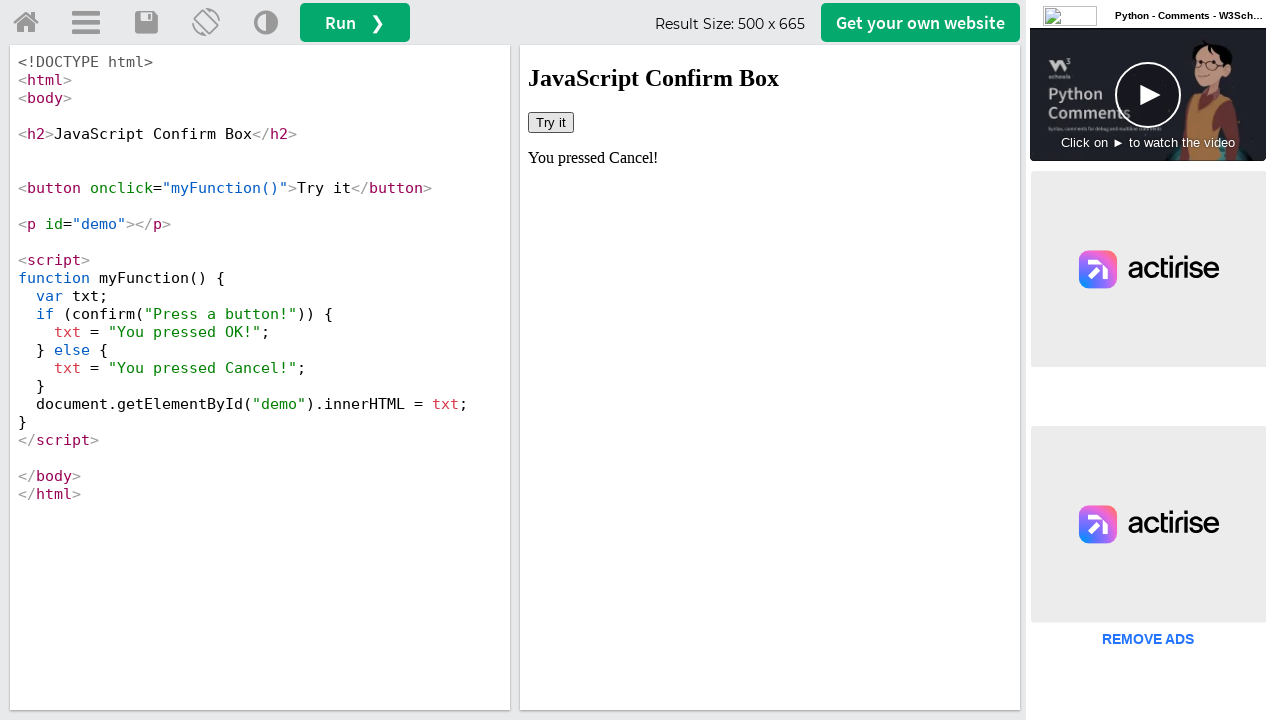

Printed result message: 'After clicking Alert this message displays - You pressed Cancel!'
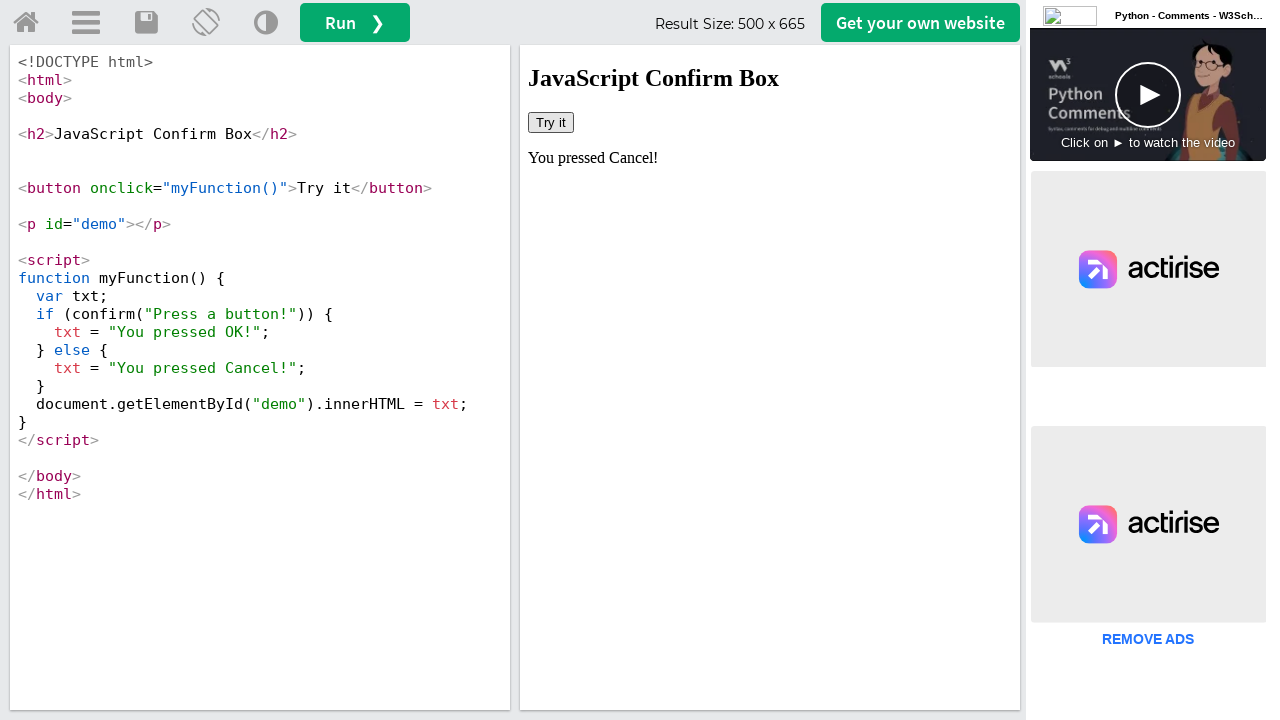

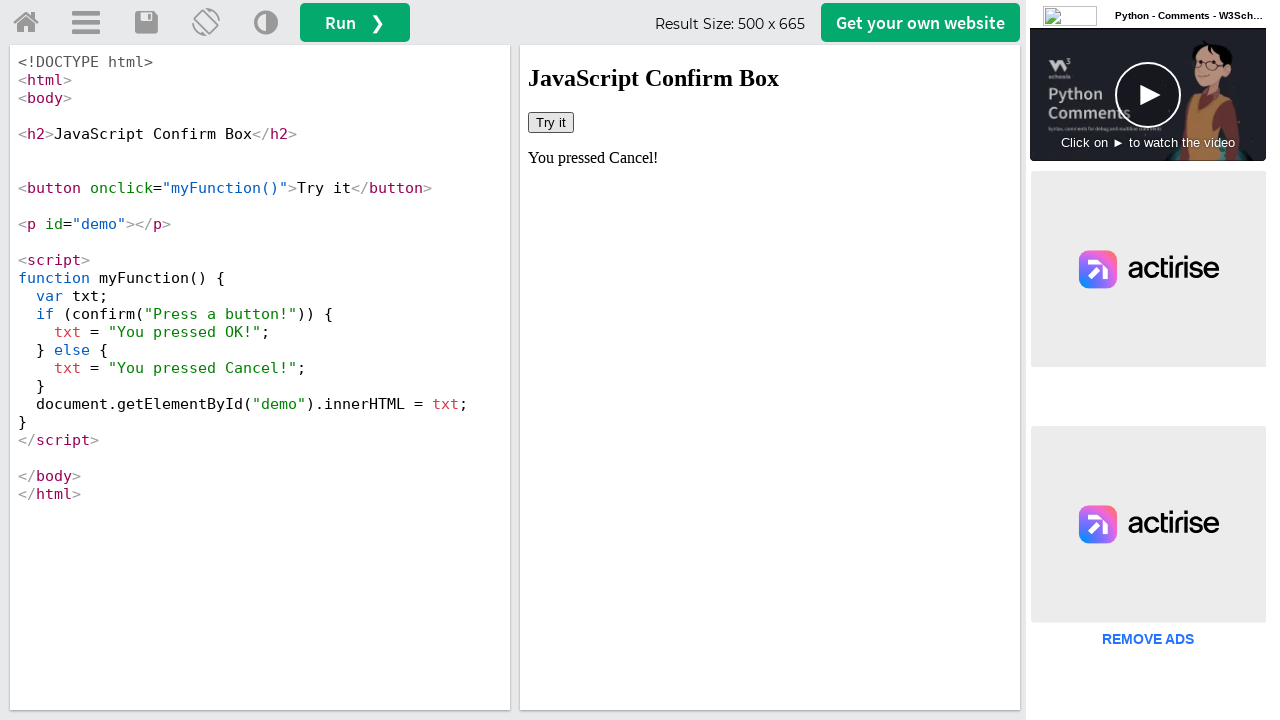